Tests Naaptol's tablet filtering functionality by navigating to tablets category, applying filters for out of stock items, COD, and pincode, then verifying no products message

Starting URL: https://www.naaptol.com/

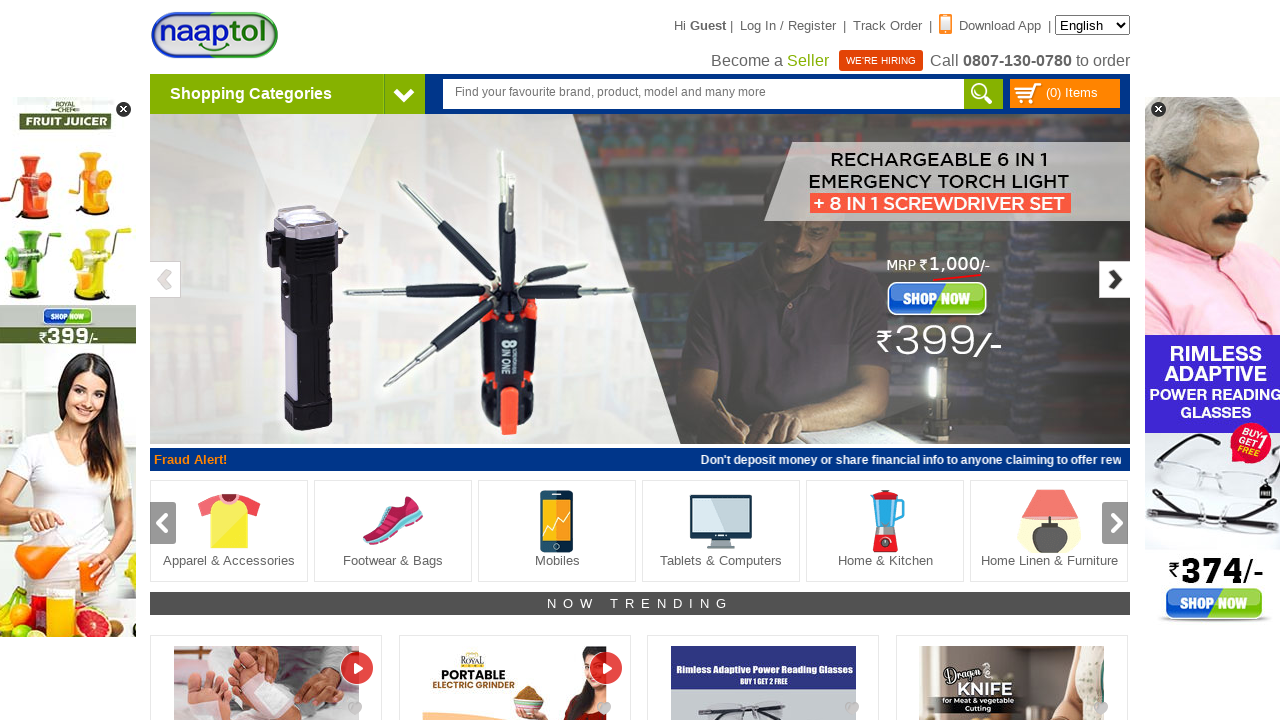

Clicked on shopping categories dropdown at (404, 94) on [class='arrowNav']
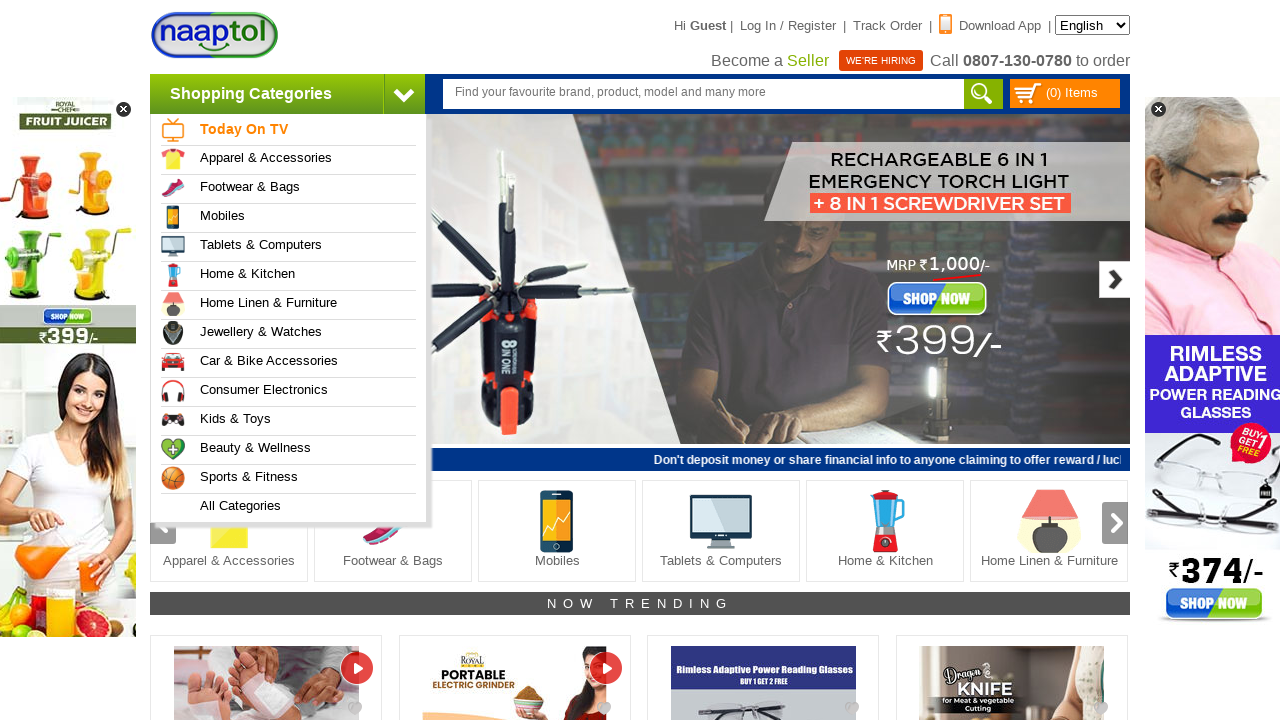

Clicked on Tablets & Computers category at (294, 247) on (//a[@href='/shop-online/computers-peripherals.html'])[1]
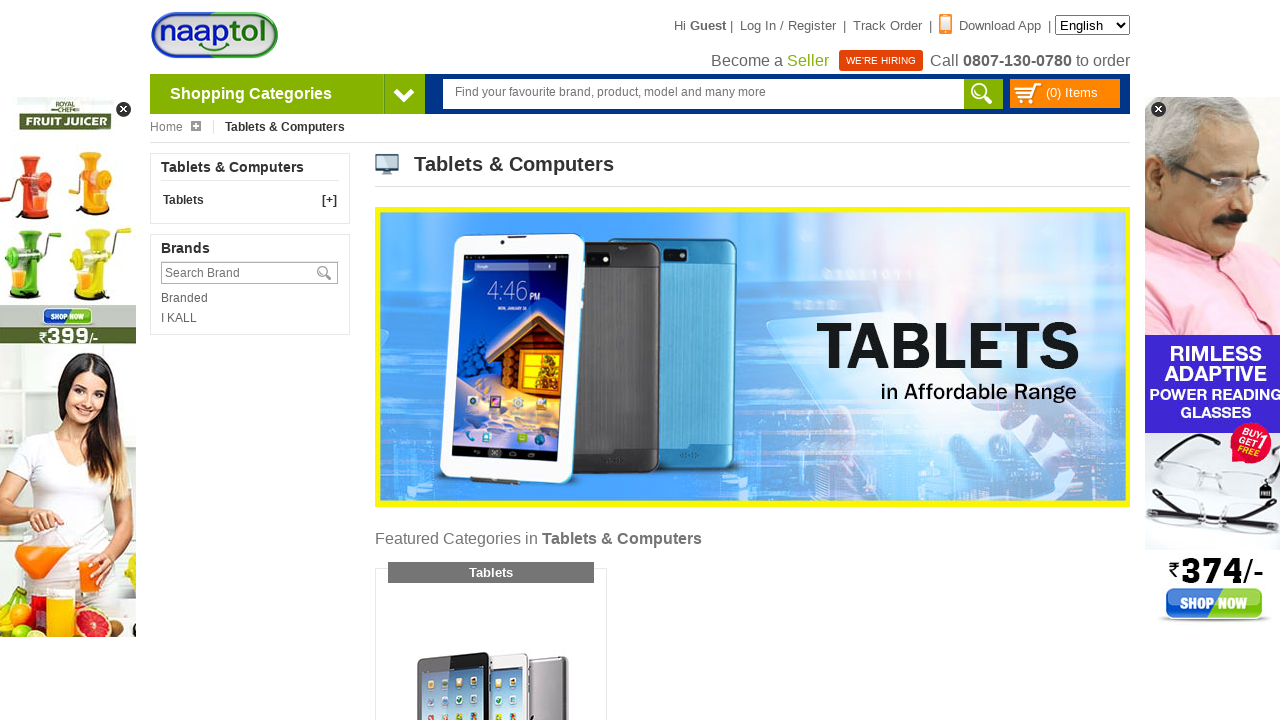

Clicked on Tablets main category at (250, 200) on [class='cate_mother']
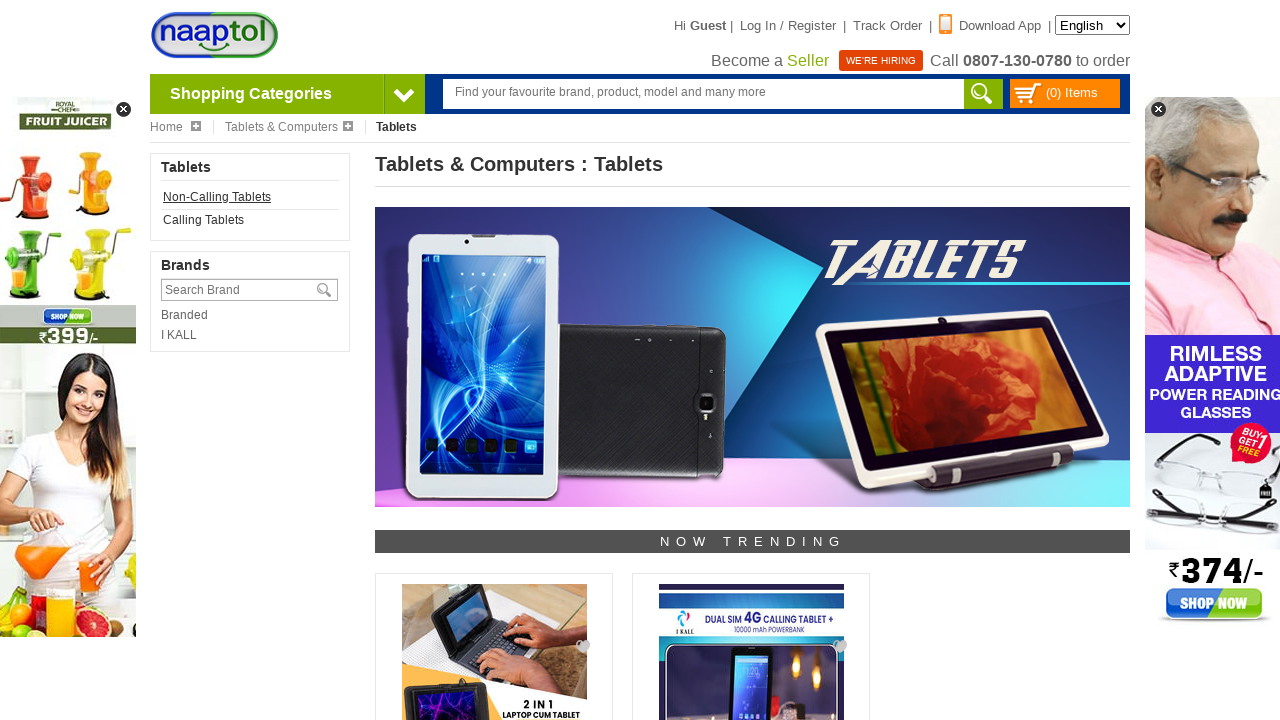

Clicked on Non-Calling Tablets subcategory at (250, 197) on [title='Non-Calling Tablets']
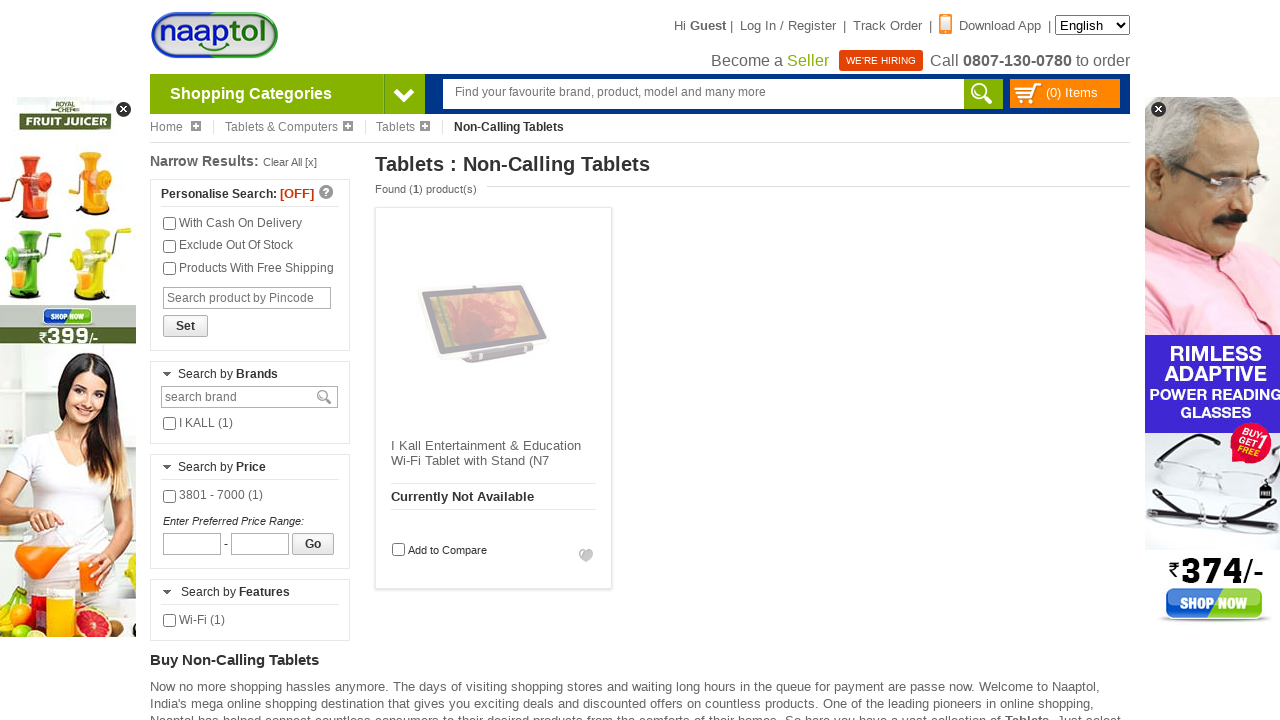

Applied Out of Stock filter at (170, 246) on [name='isexoutStock']
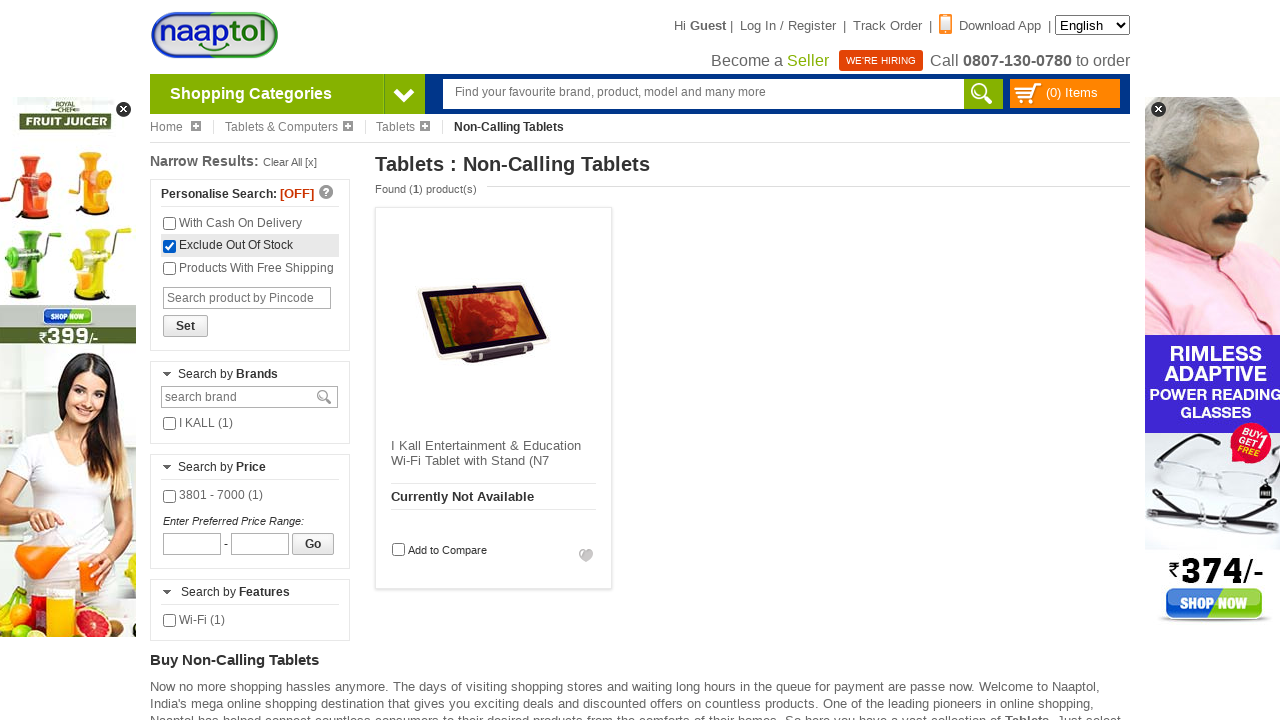

Entered pincode 110076 in search field on [id='pincode']
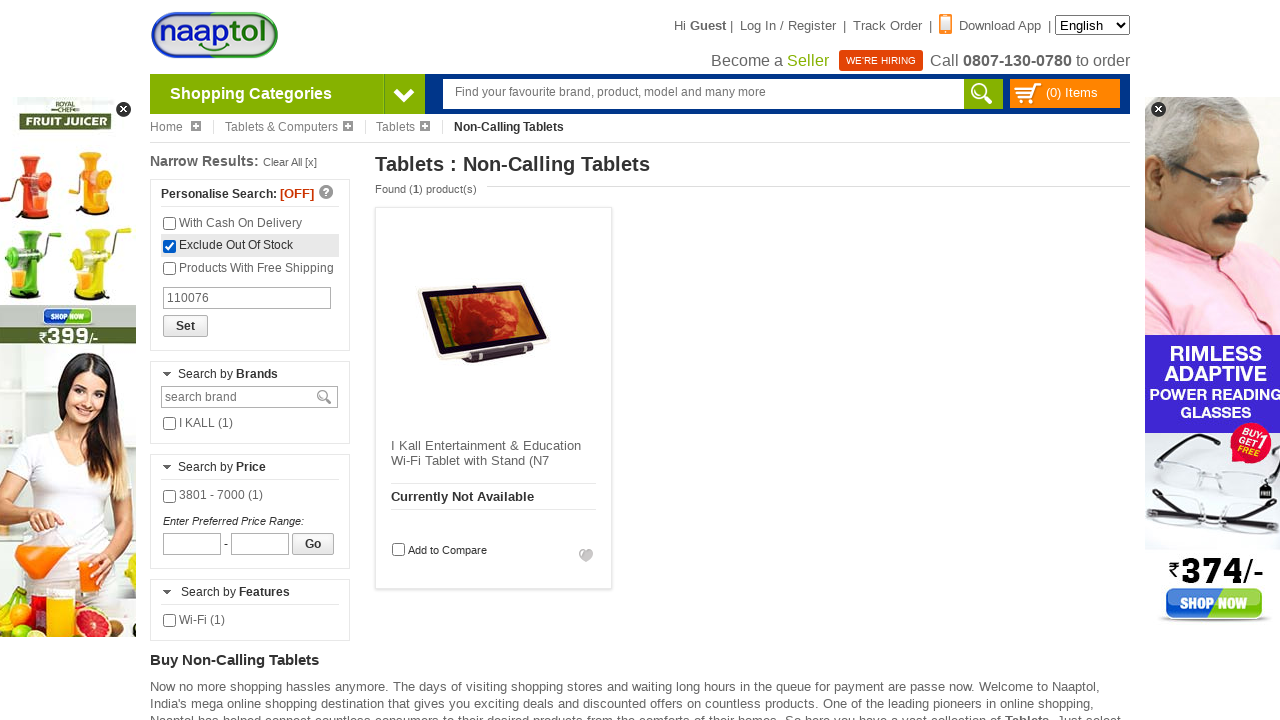

Applied COD (Cash on Delivery) filter at (170, 224) on [name='iscod']
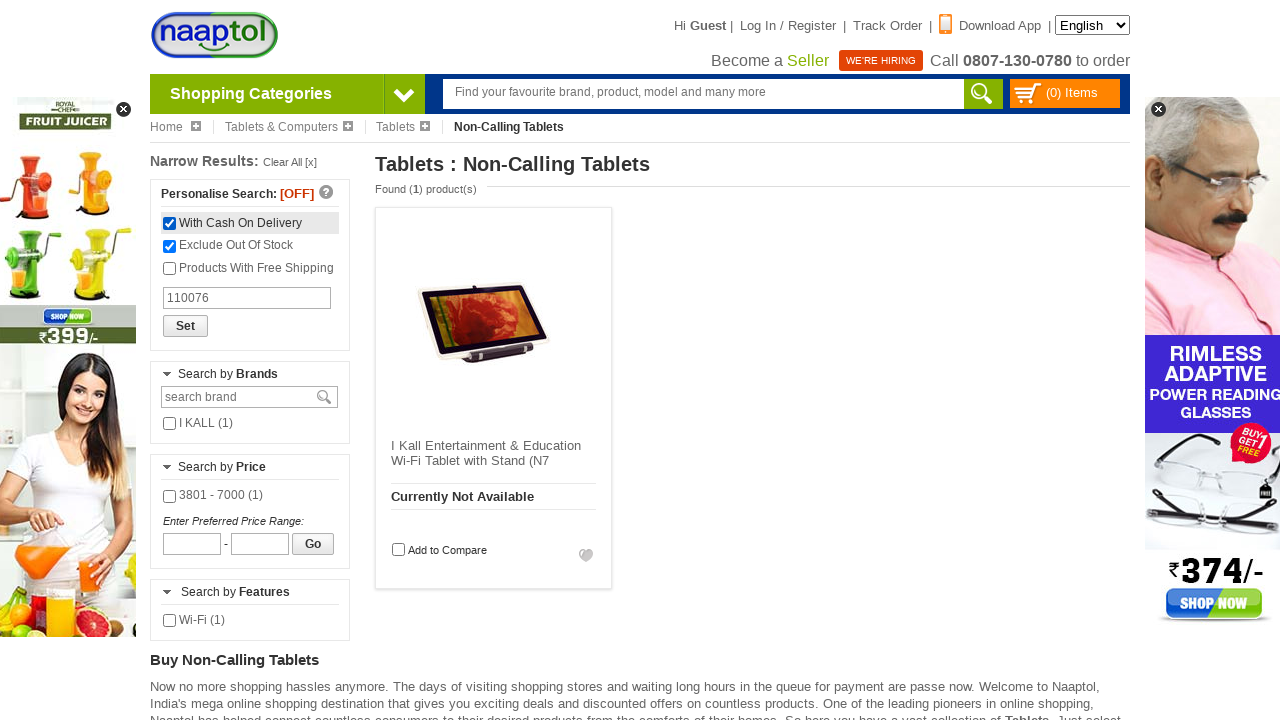

Clicked Set button to apply all filters at (186, 326) on [onclick='productSearch.setPersonalisedFilter(false);']
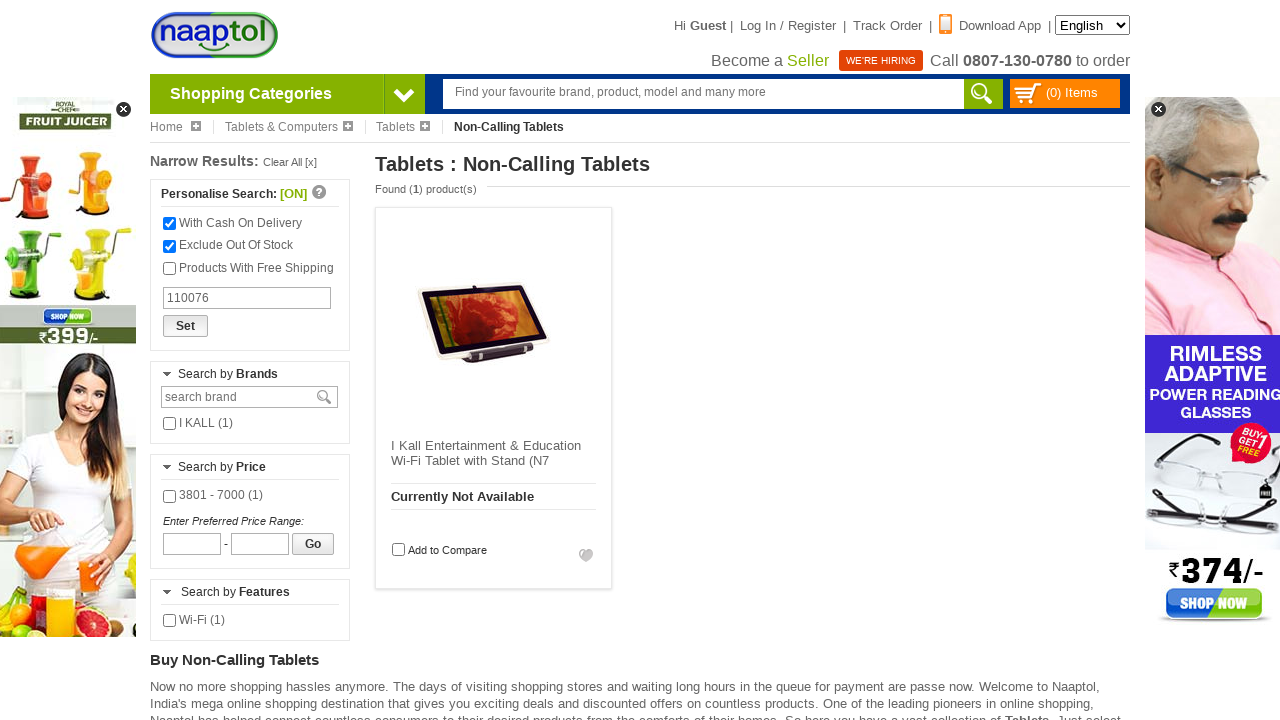

No products message appeared - filter combination returned no results
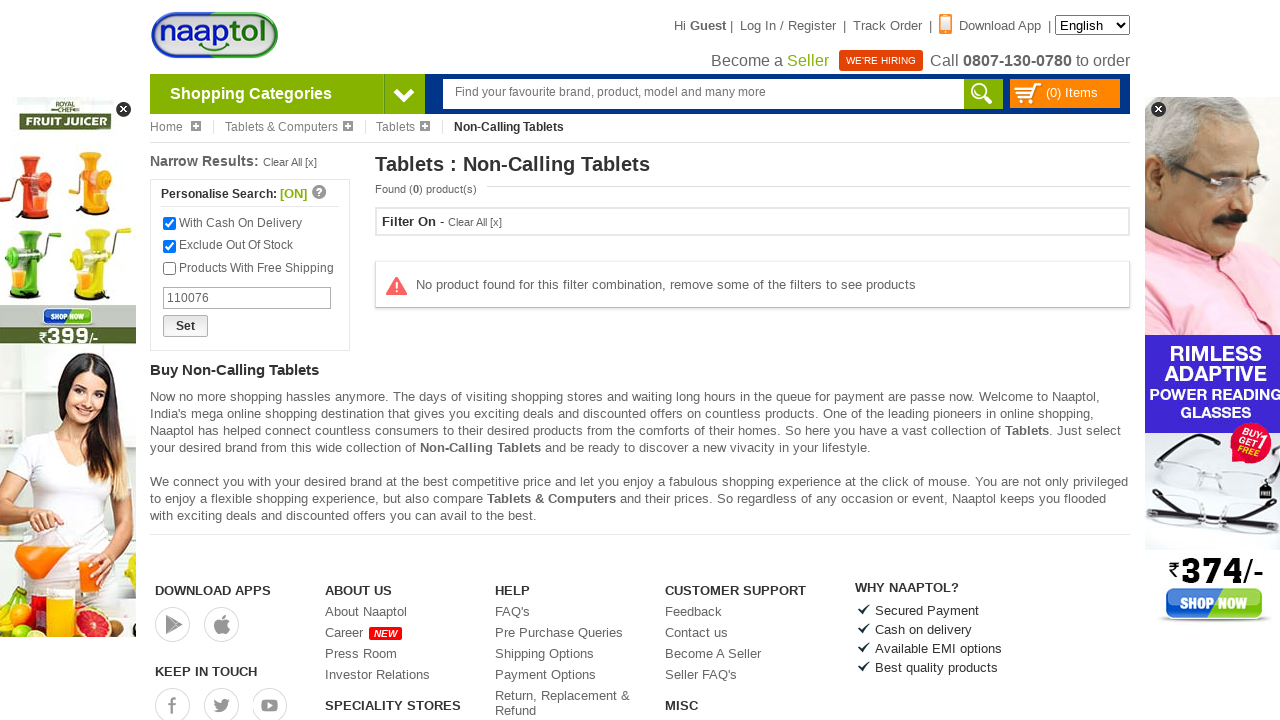

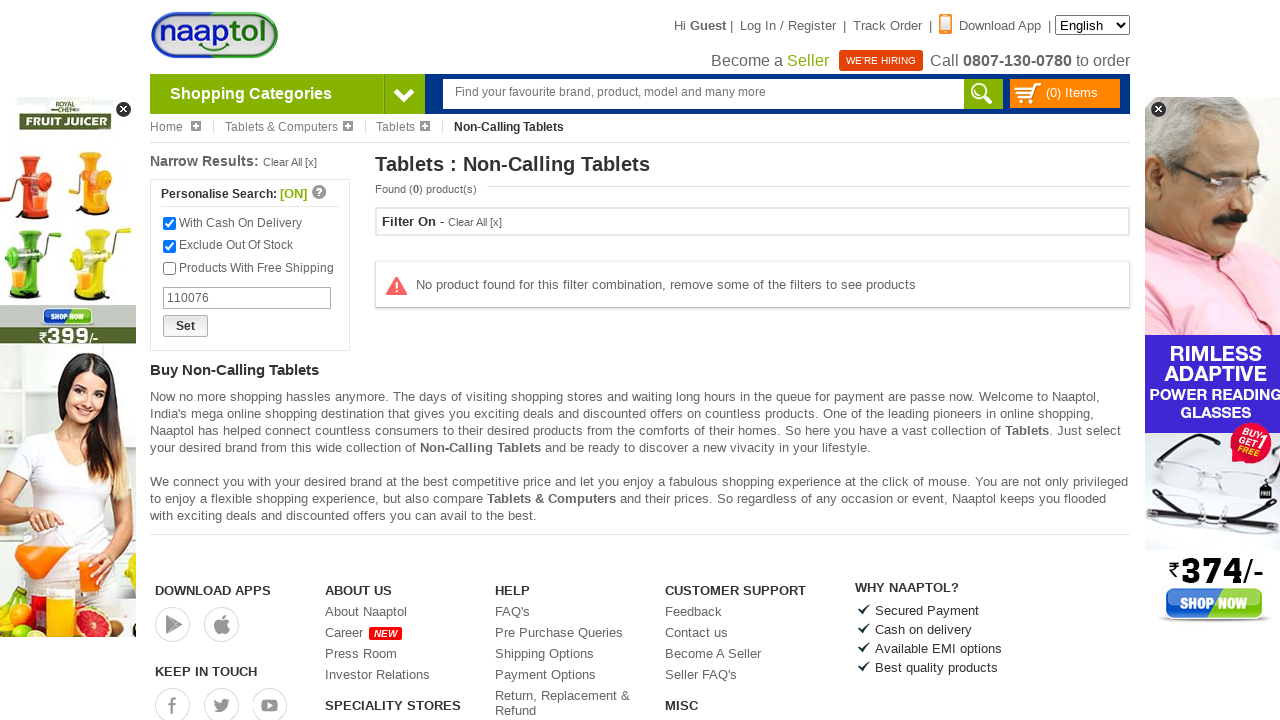